Smoke test that opens the VWO website and verifies the page title is "Login - VWO" to confirm the site is accessible.

Starting URL: https://app.vwo.com

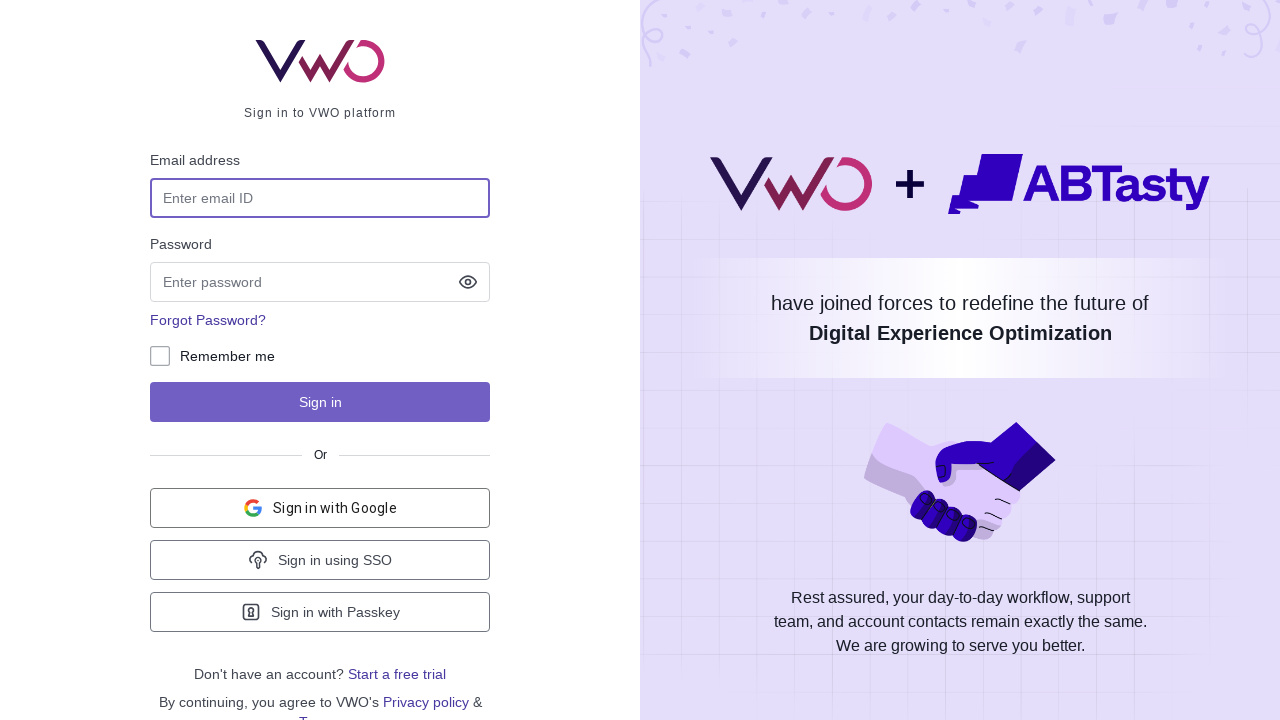

Set viewport to 1920x1080
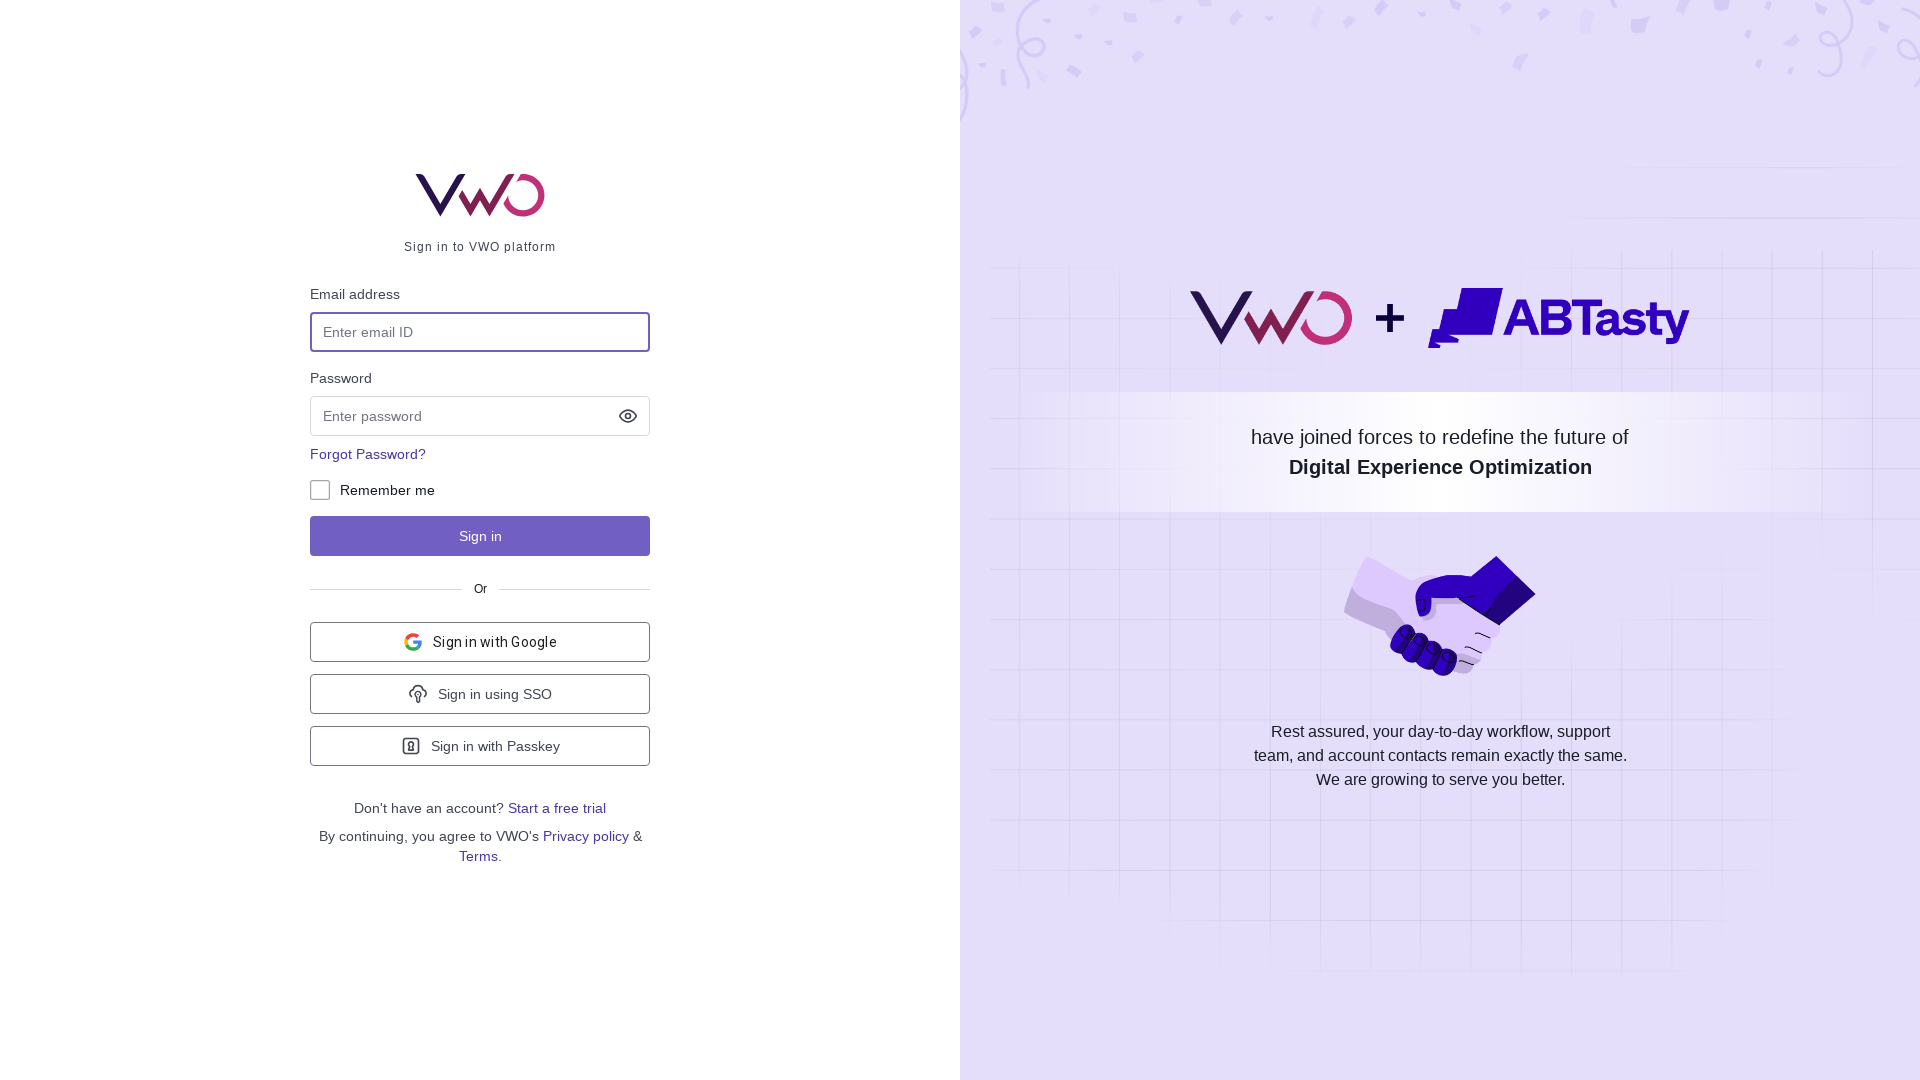

Retrieved and printed page title
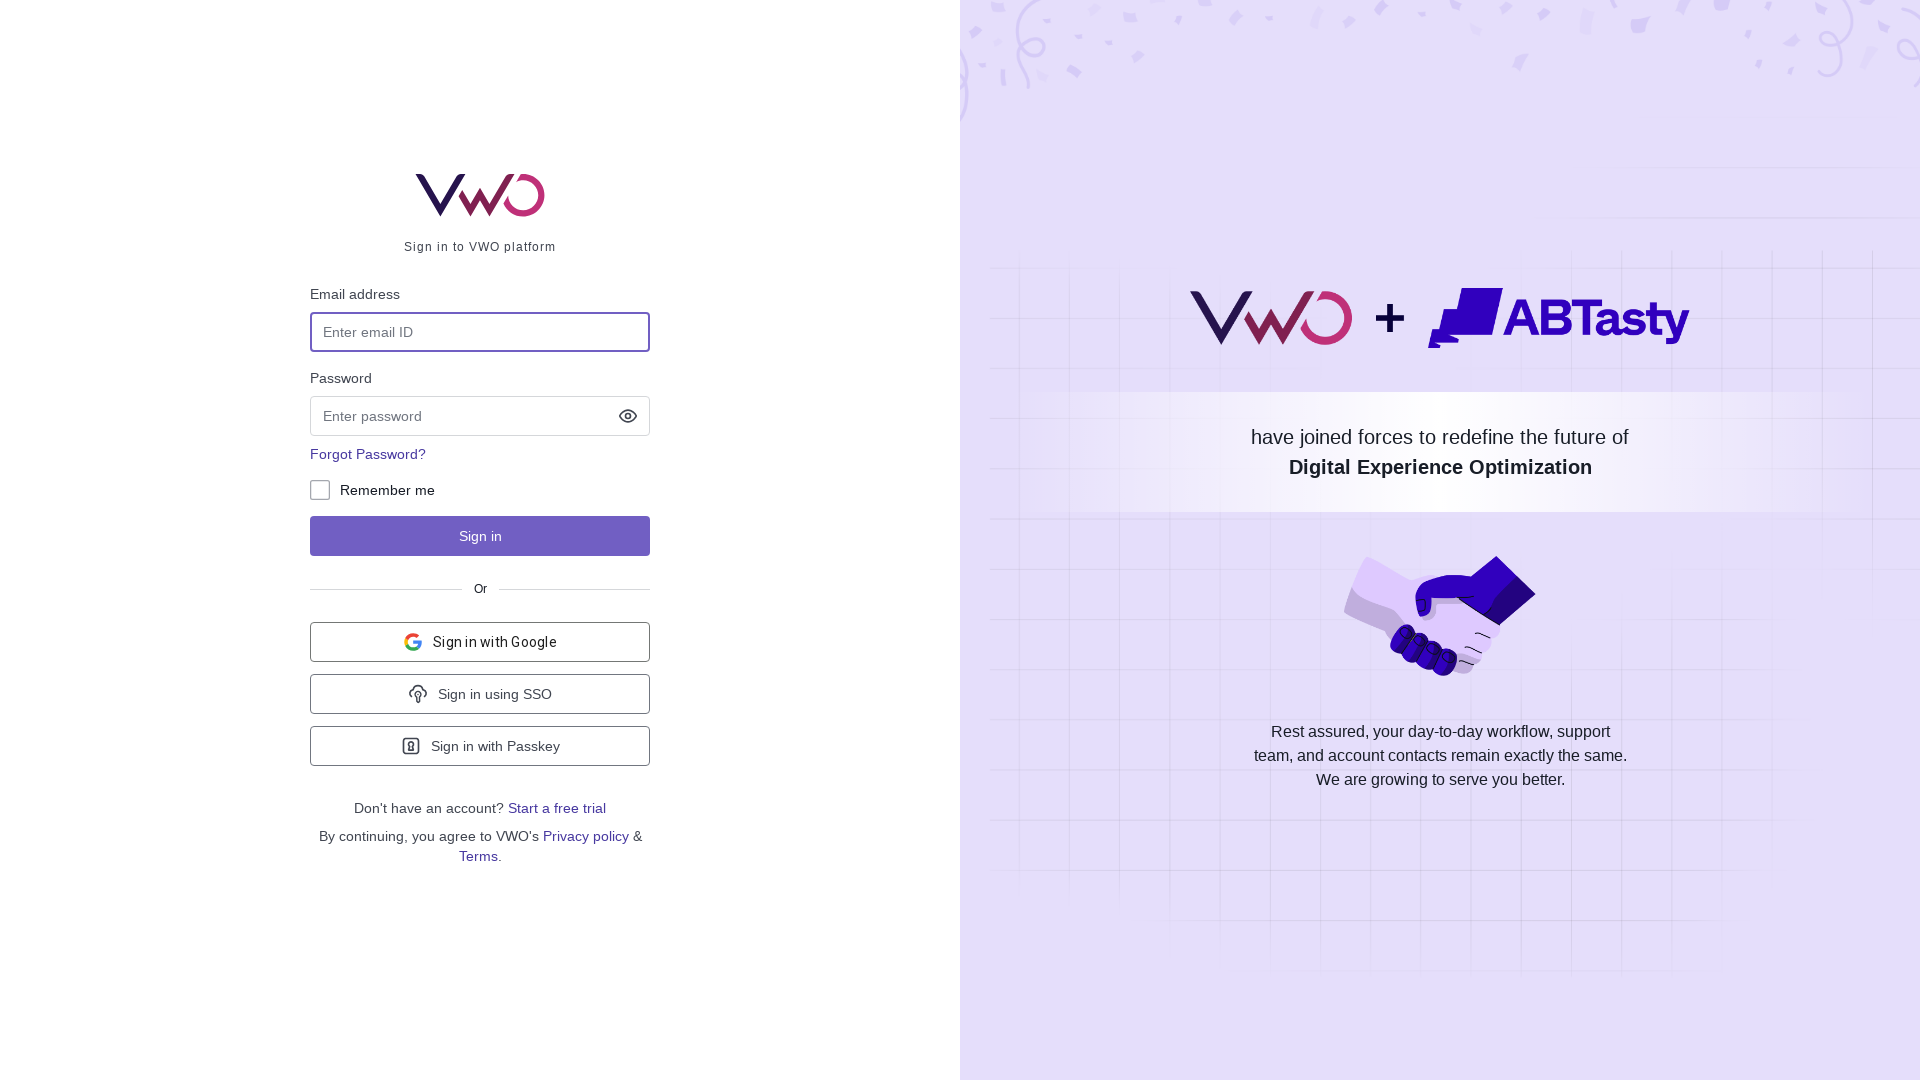

Verified page title is 'Login - VWO'
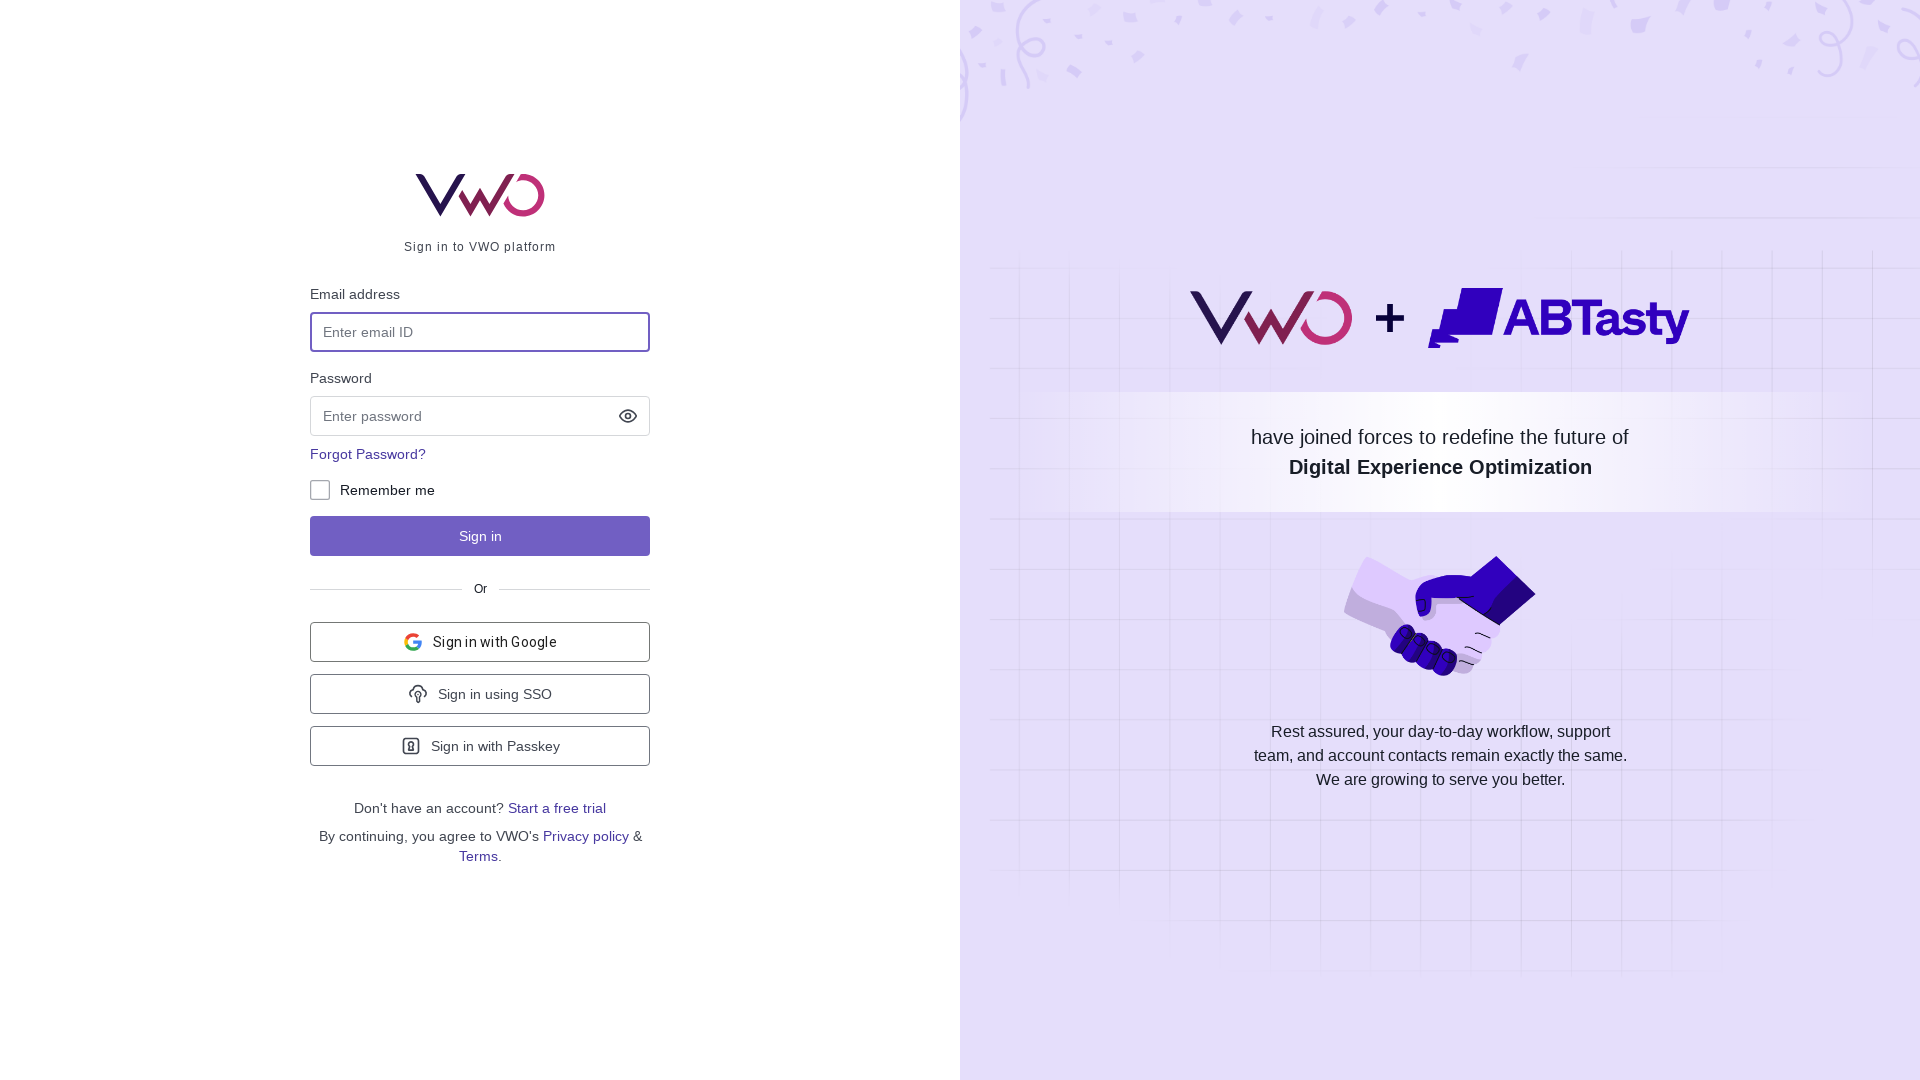

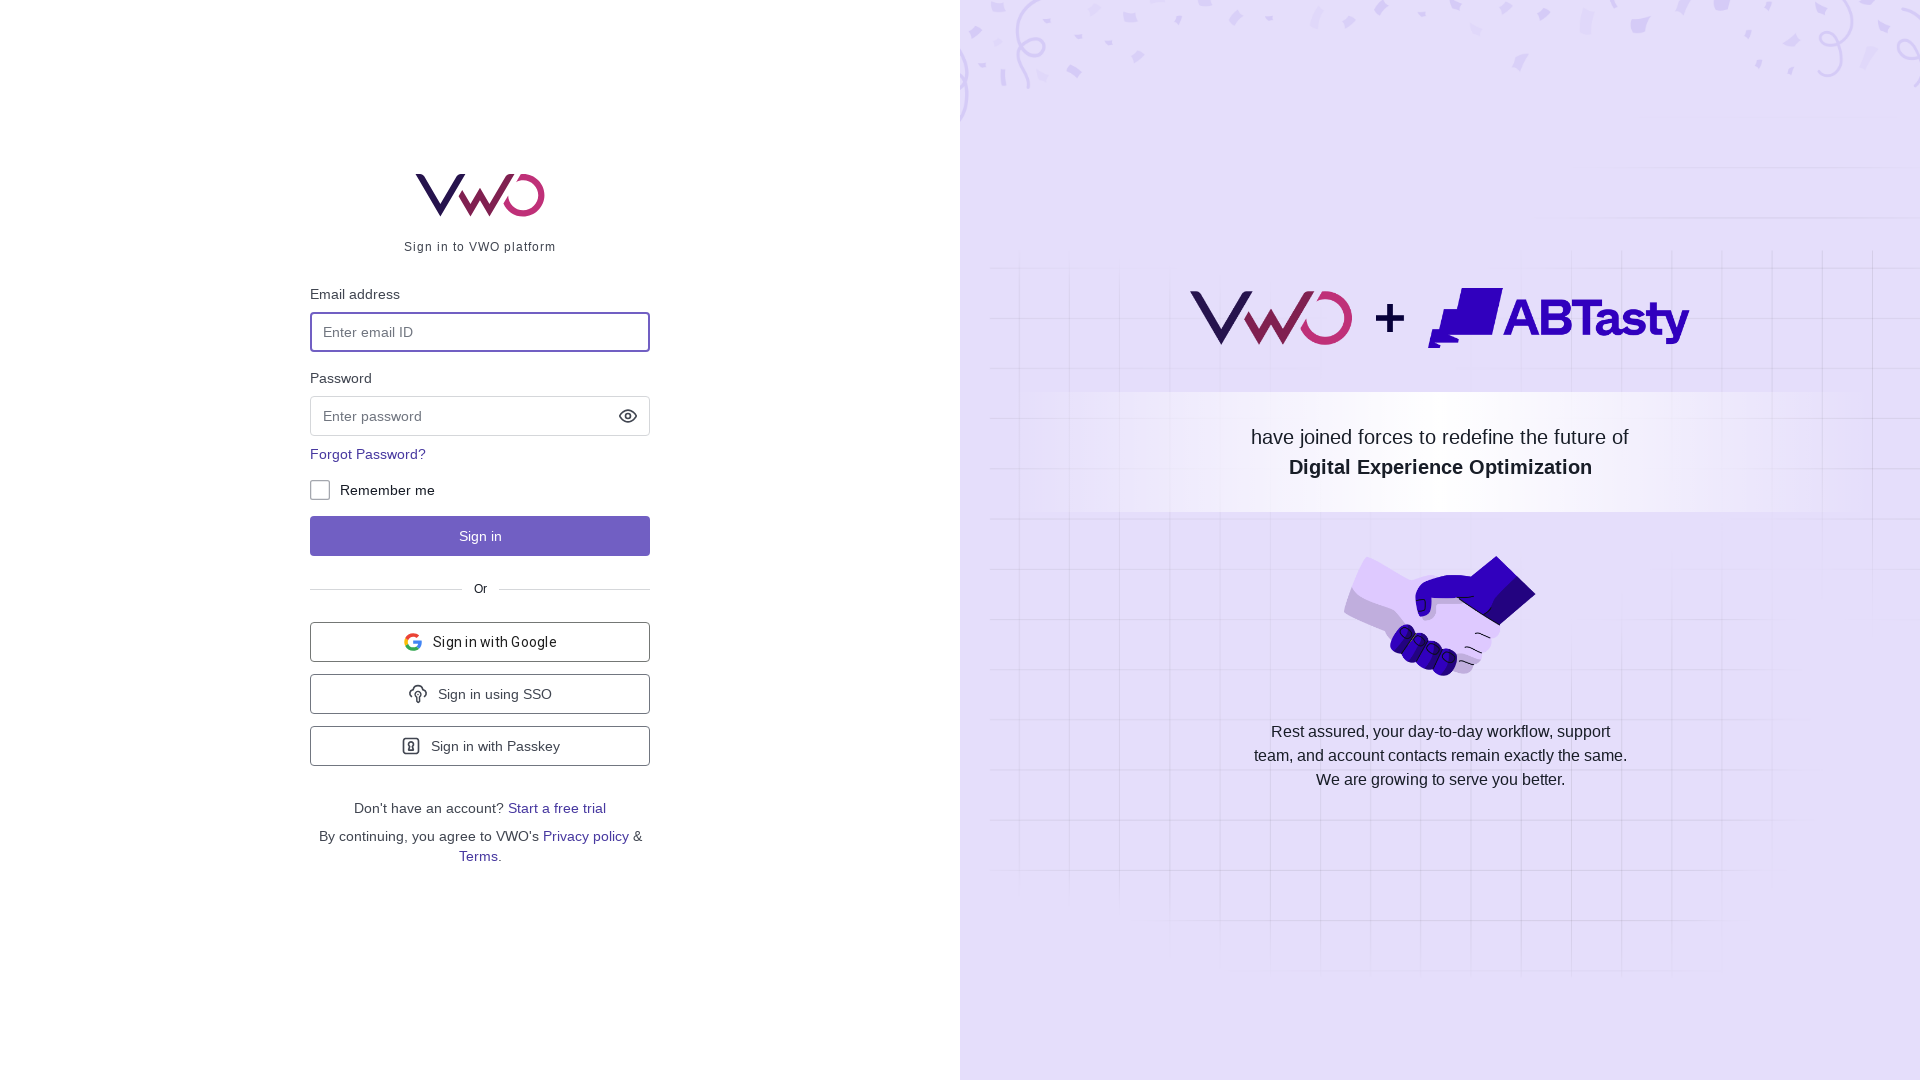